Navigates to The Register website and maximizes the browser window

Starting URL: https://www.theregister.com/

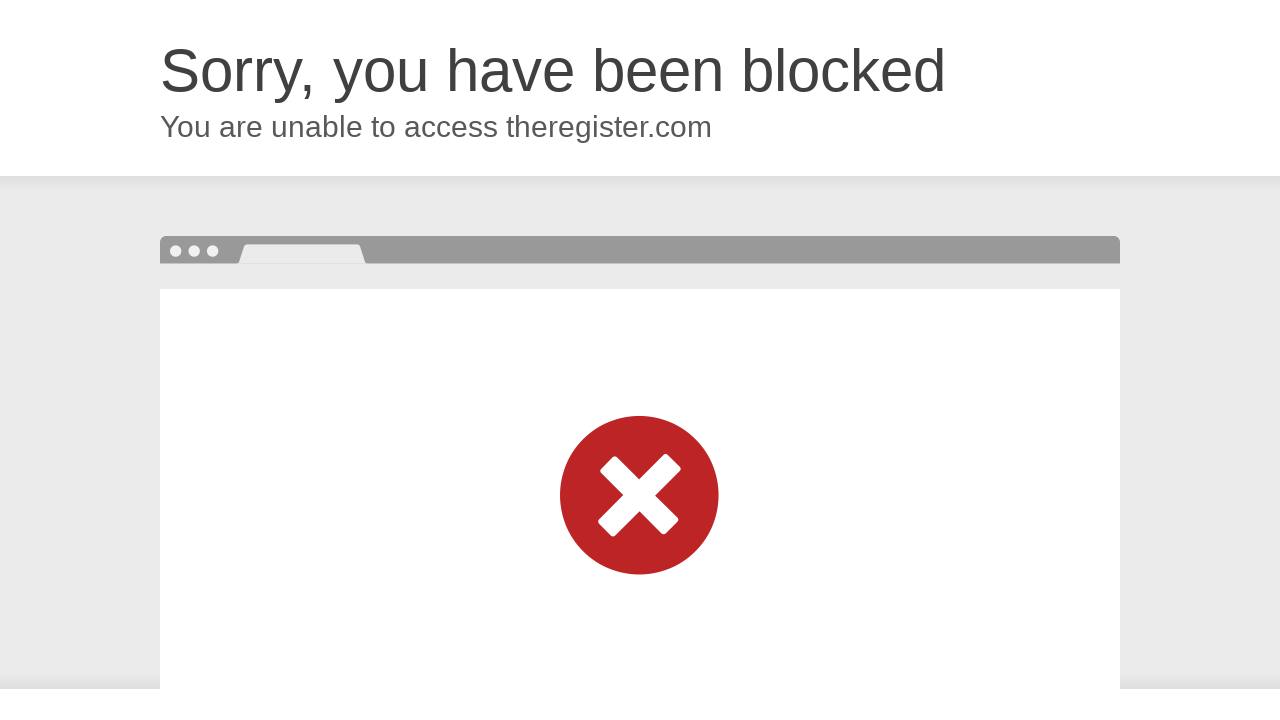

Waited for page to load - DOM content loaded
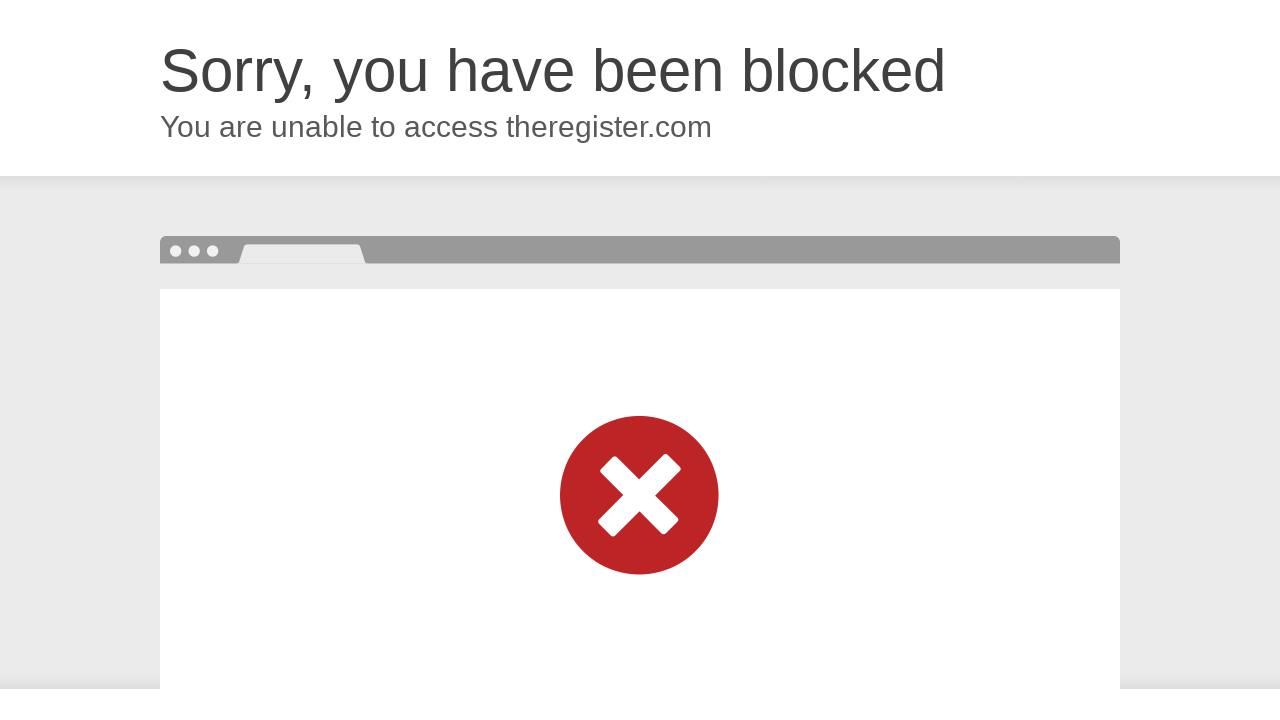

Maximized browser window
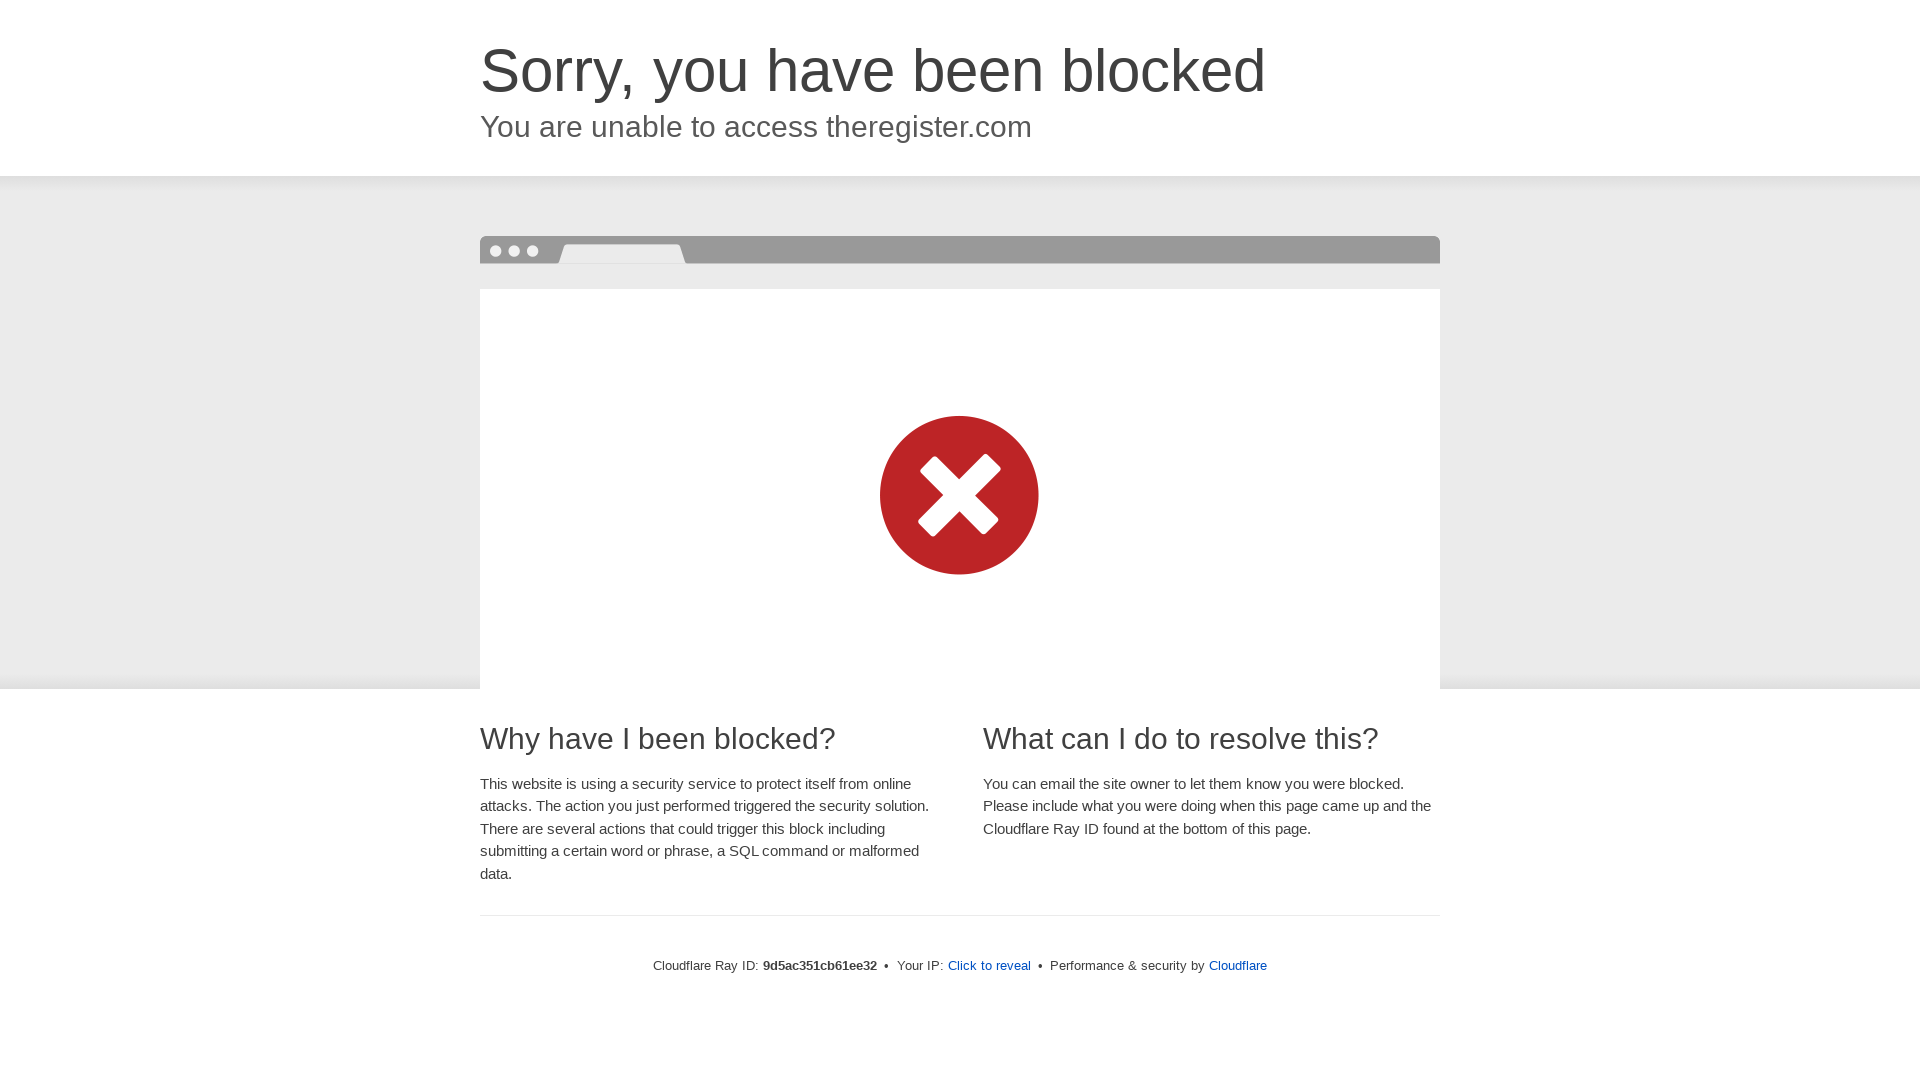

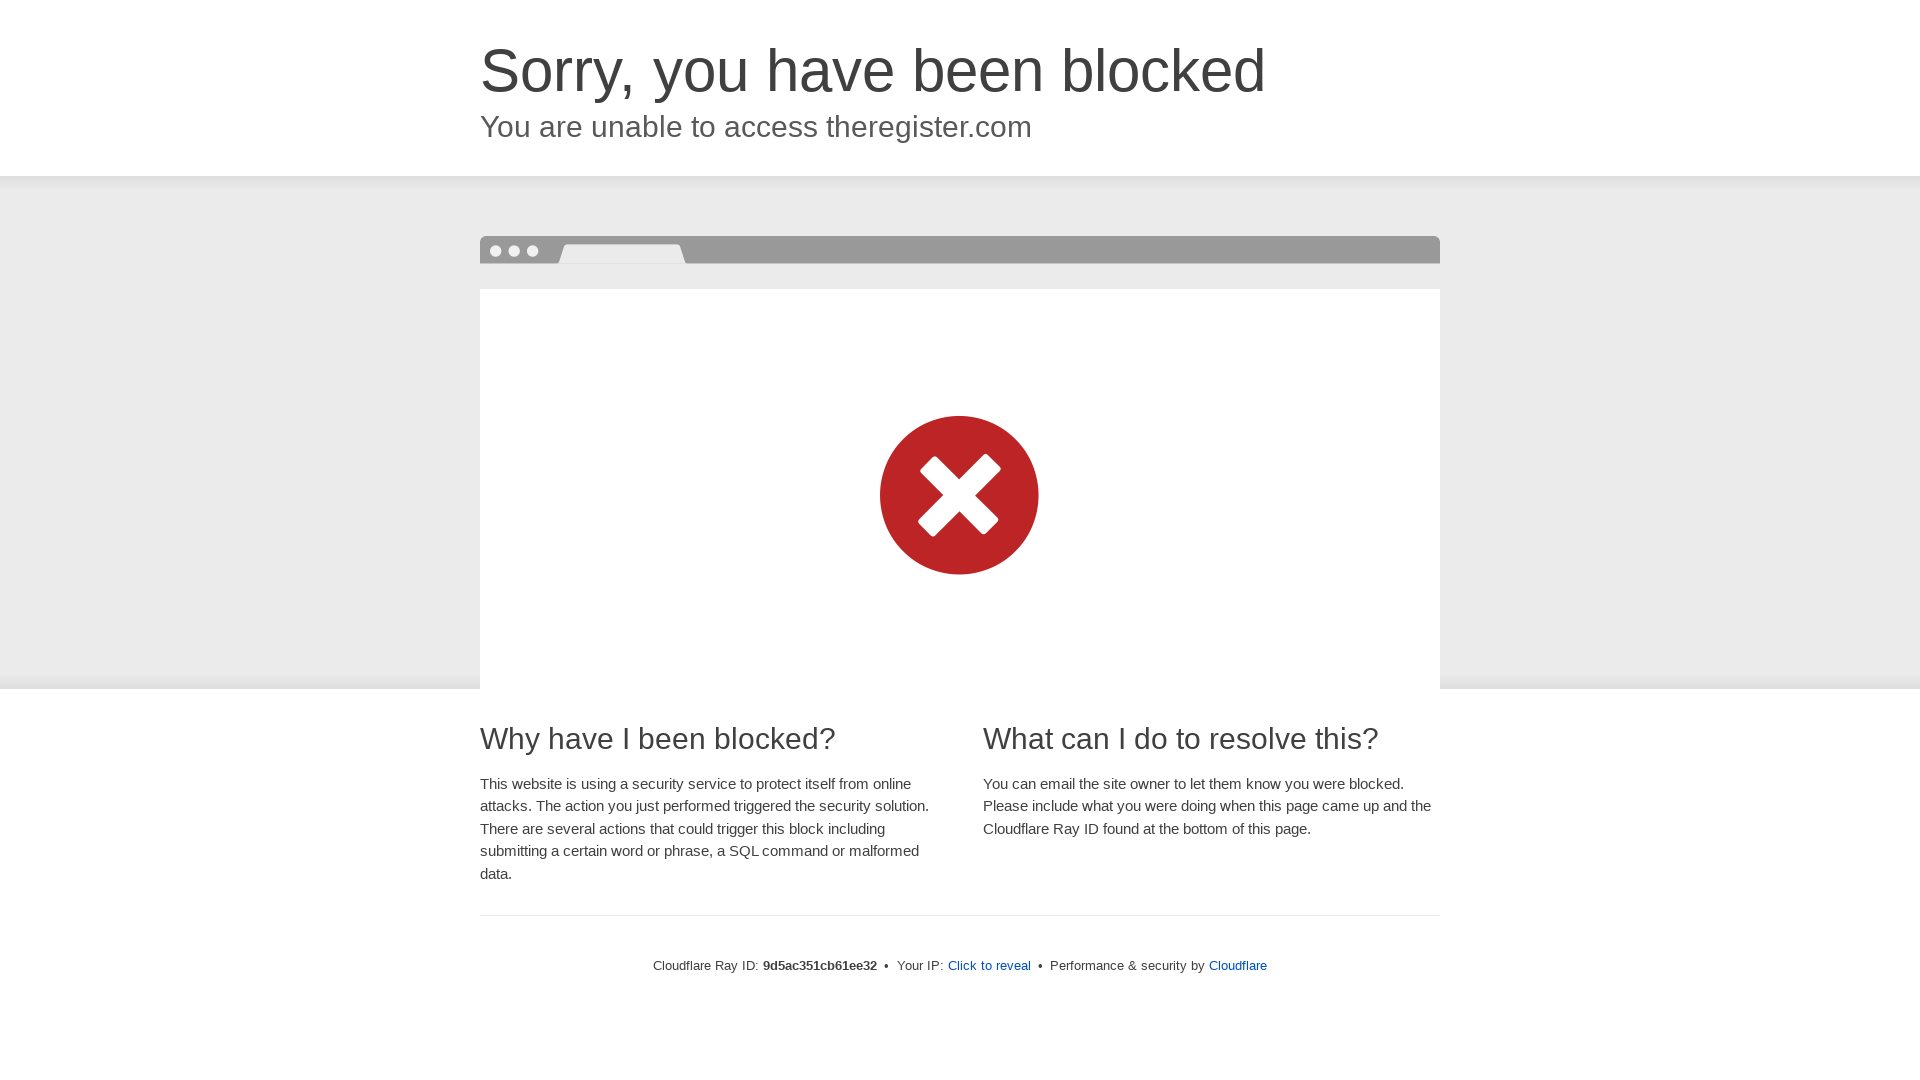